Tests that the login page title is visible and displayed correctly on the OrangeHRM demo site

Starting URL: https://opensource-demo.orangehrmlive.com/

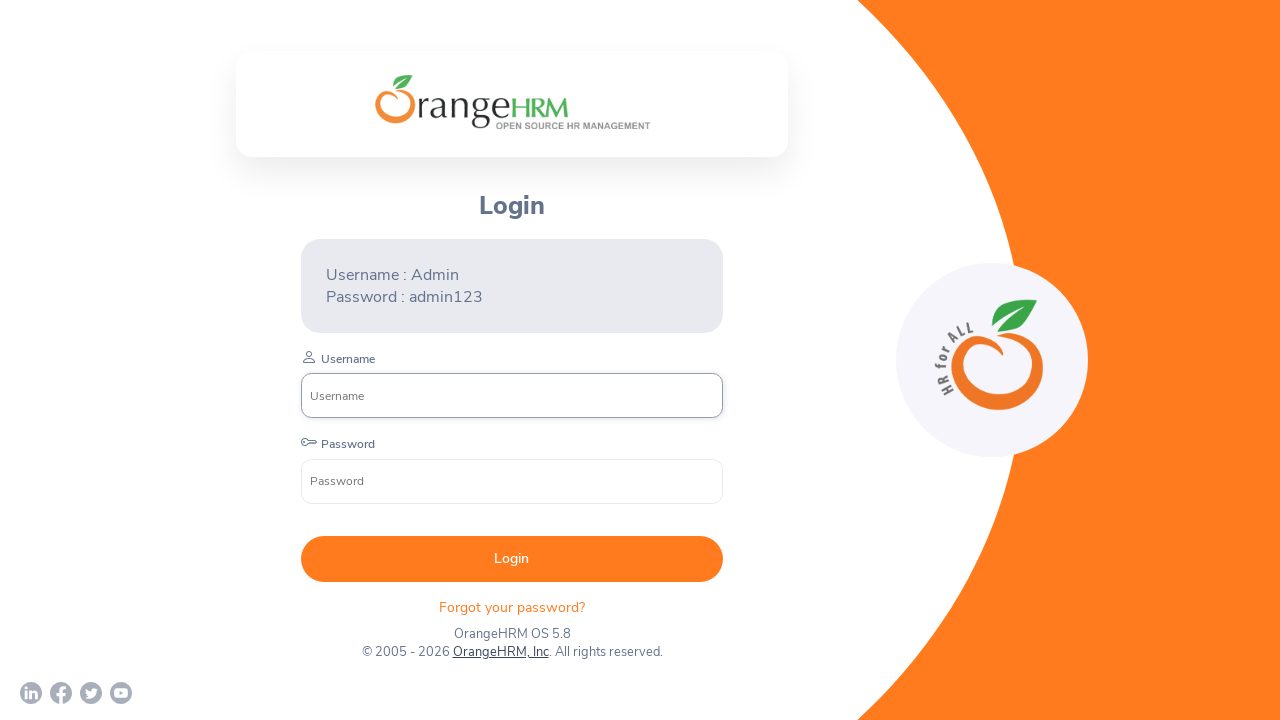

Navigated to OrangeHRM demo site login page
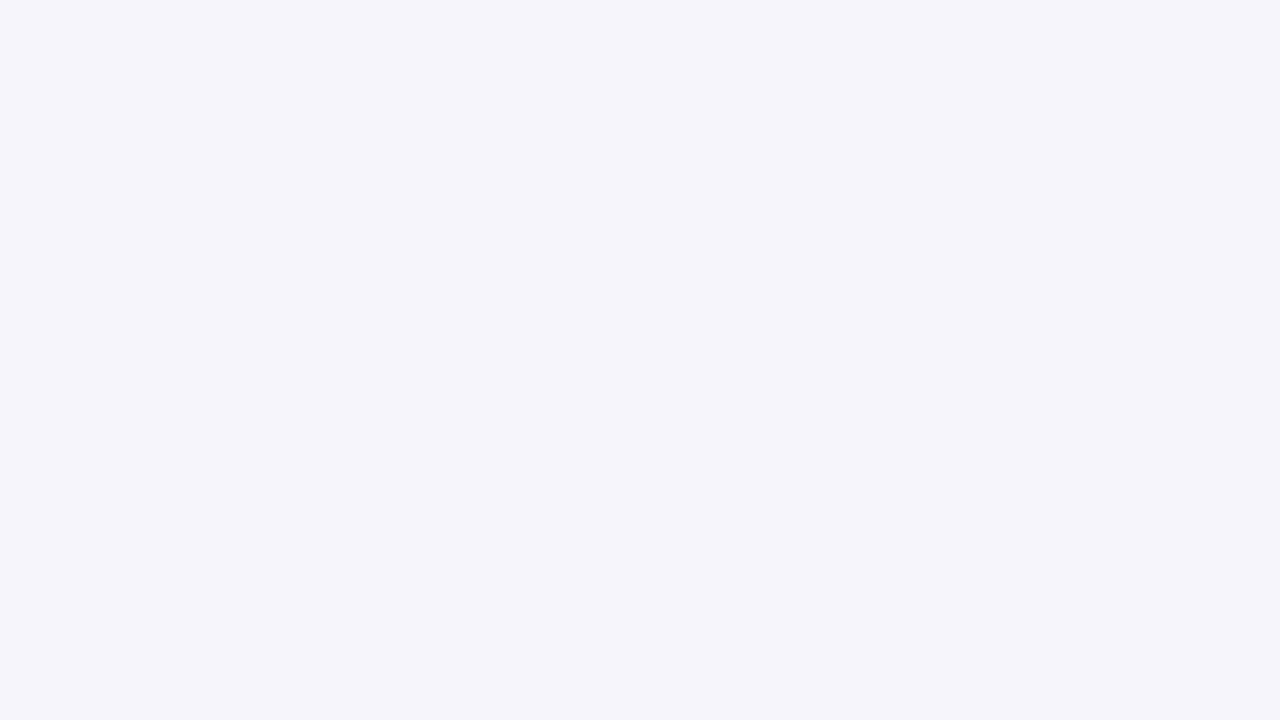

Login title selector appeared on the page
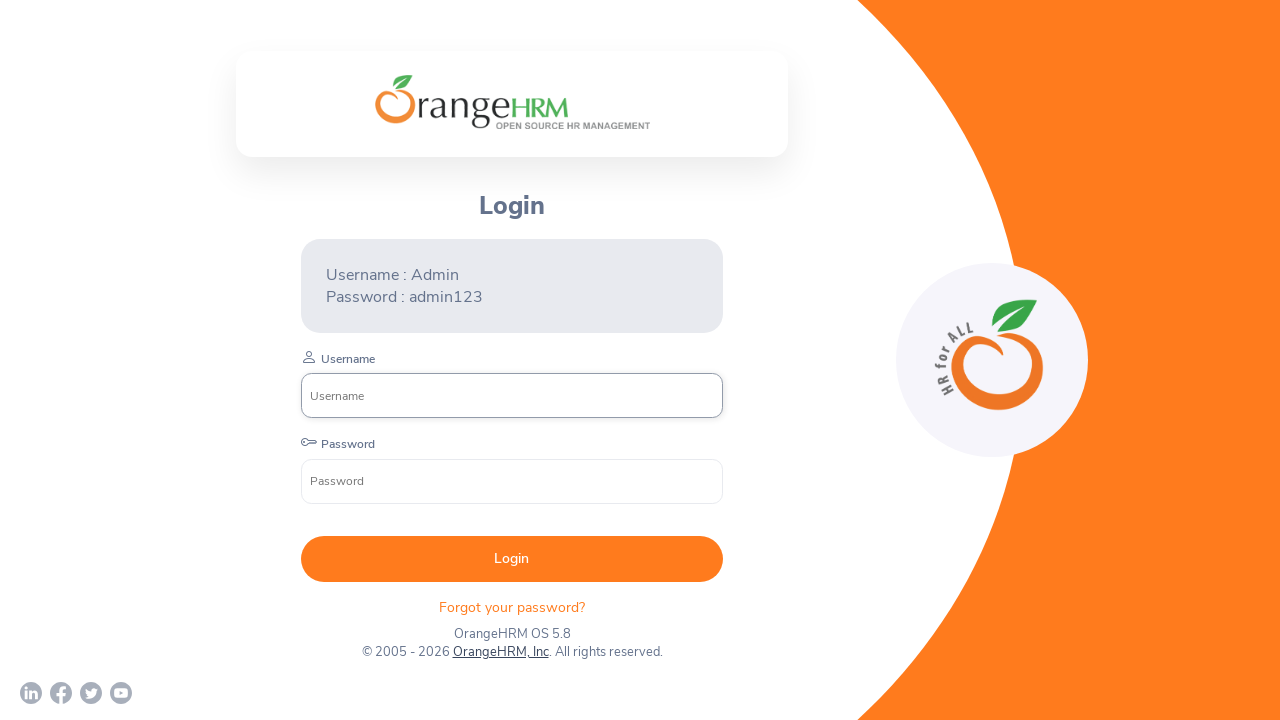

Located the login title element
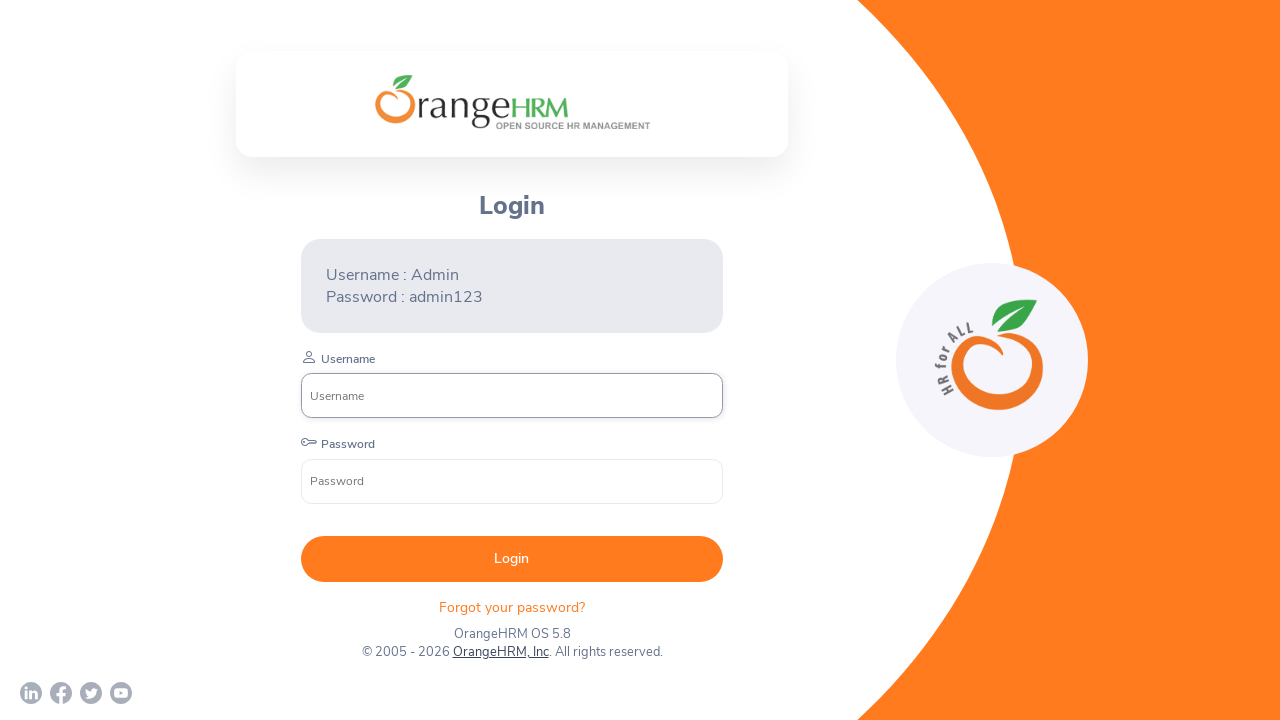

Asserted that the login title is visible
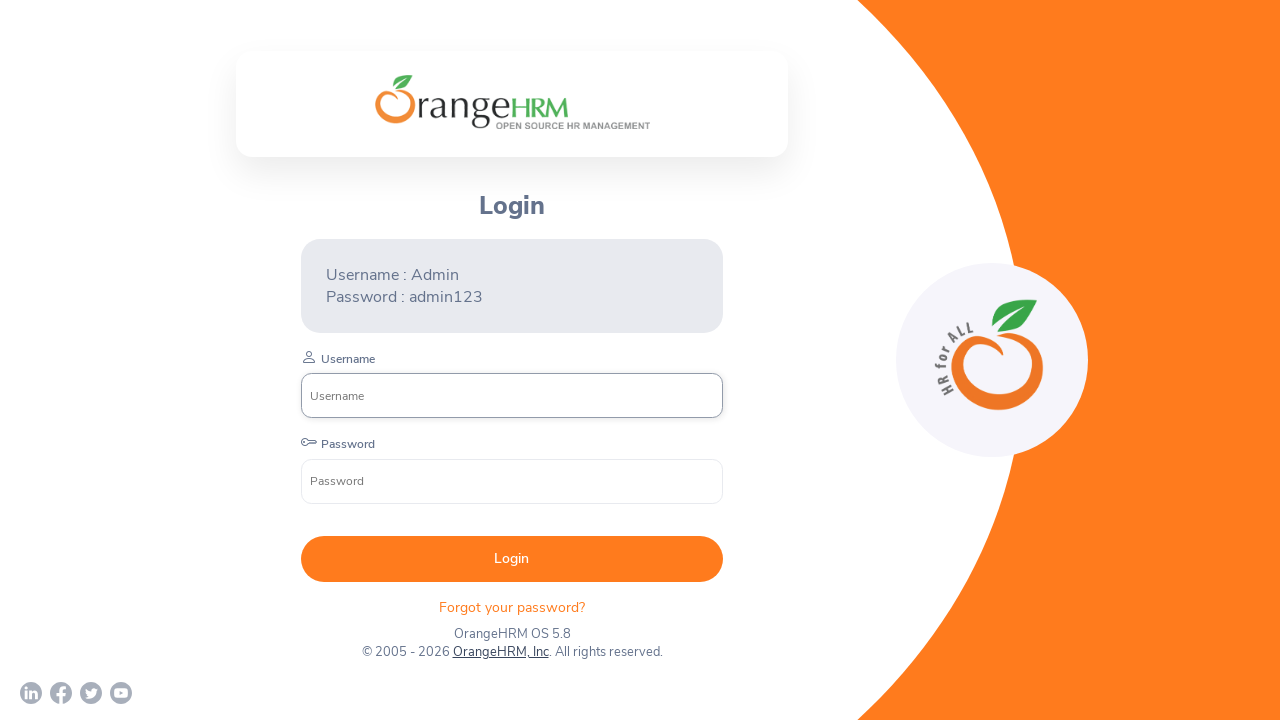

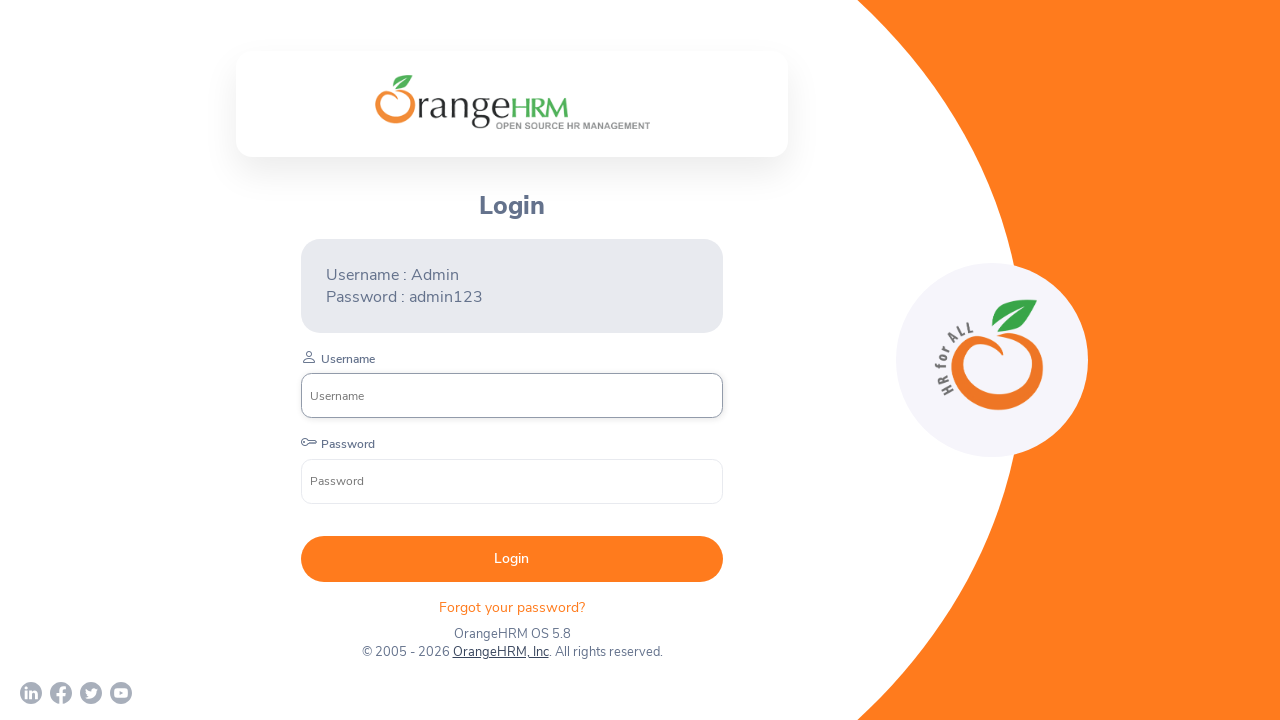